Tests a complete AI tarot reading flow by navigating to the reading page, entering a question, shuffling and spreading cards, selecting 3 cards, and waiting for an AI interpretation response.

Starting URL: https://test-studio-firebase.vercel.app

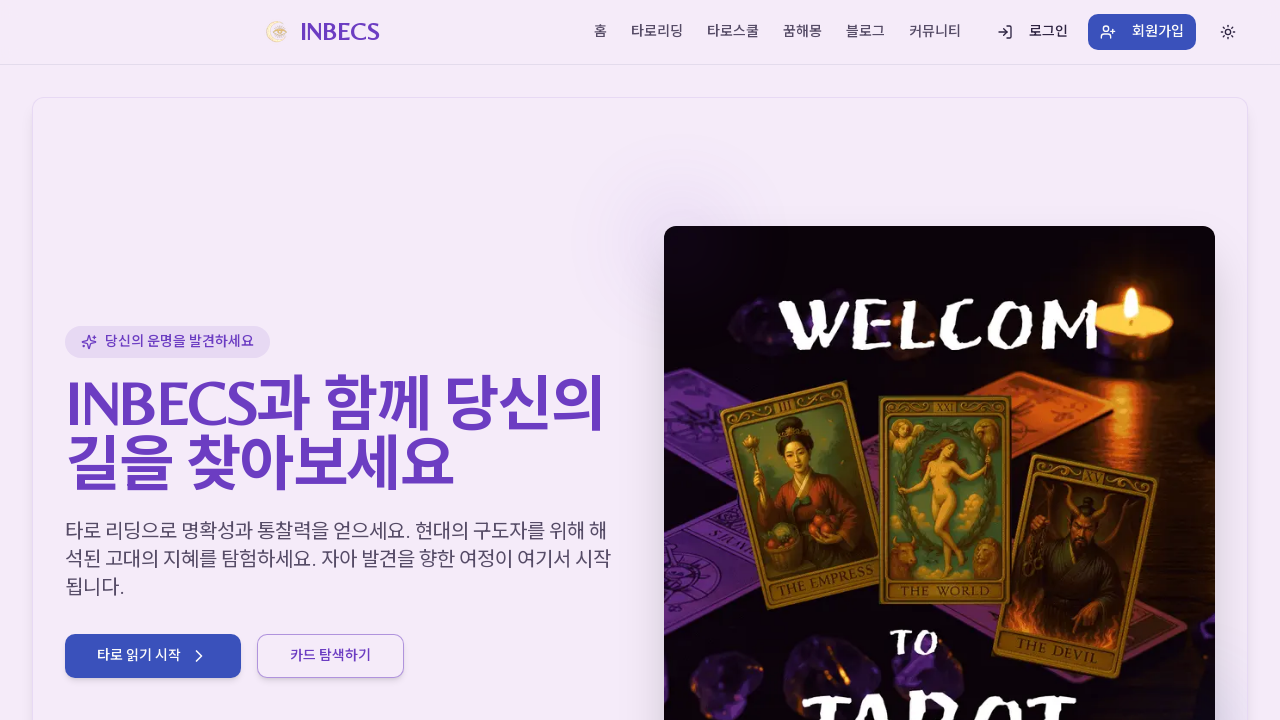

Waited for main page to load
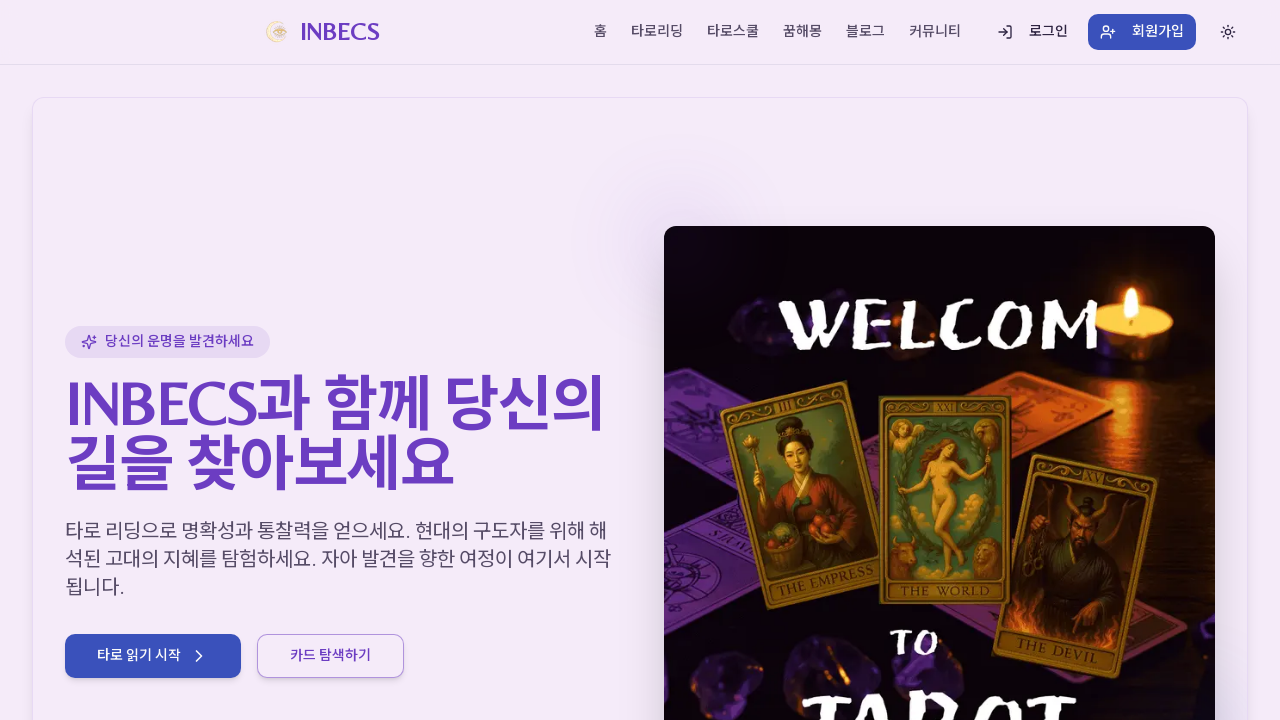

Clicked link to navigate to reading page at (657, 32) on a[href="/reading"]
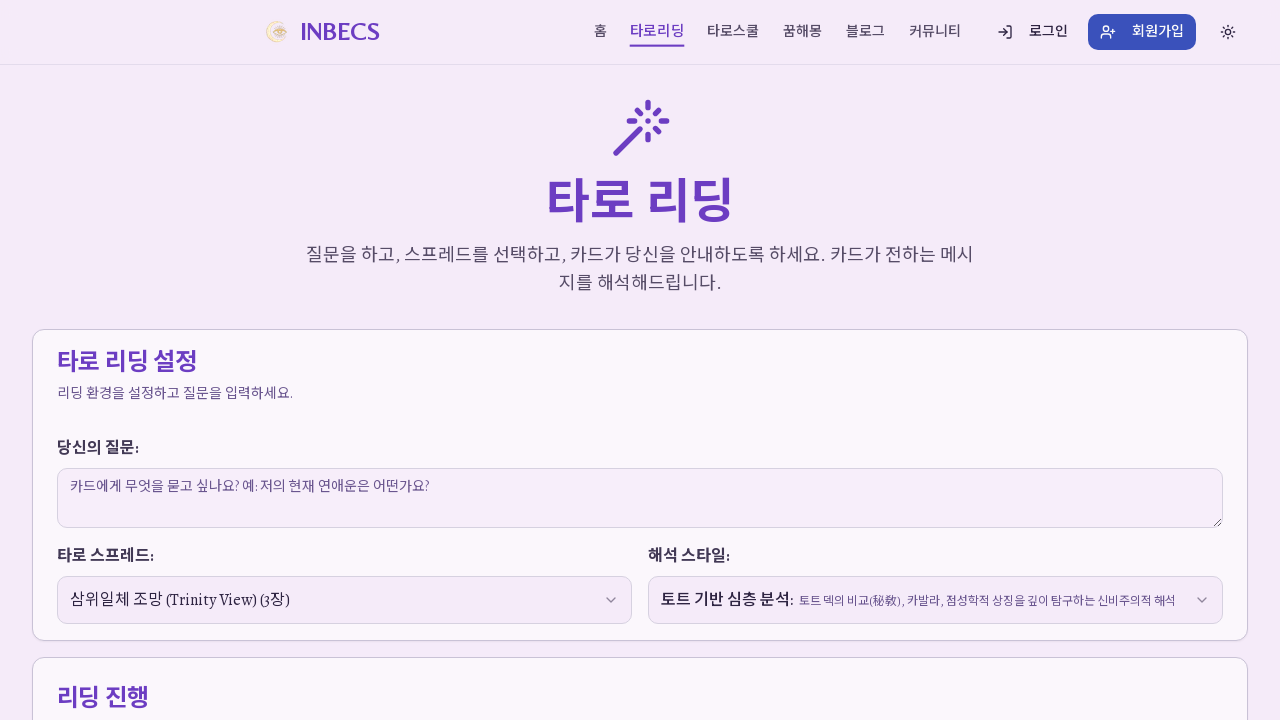

Waited for reading page to load
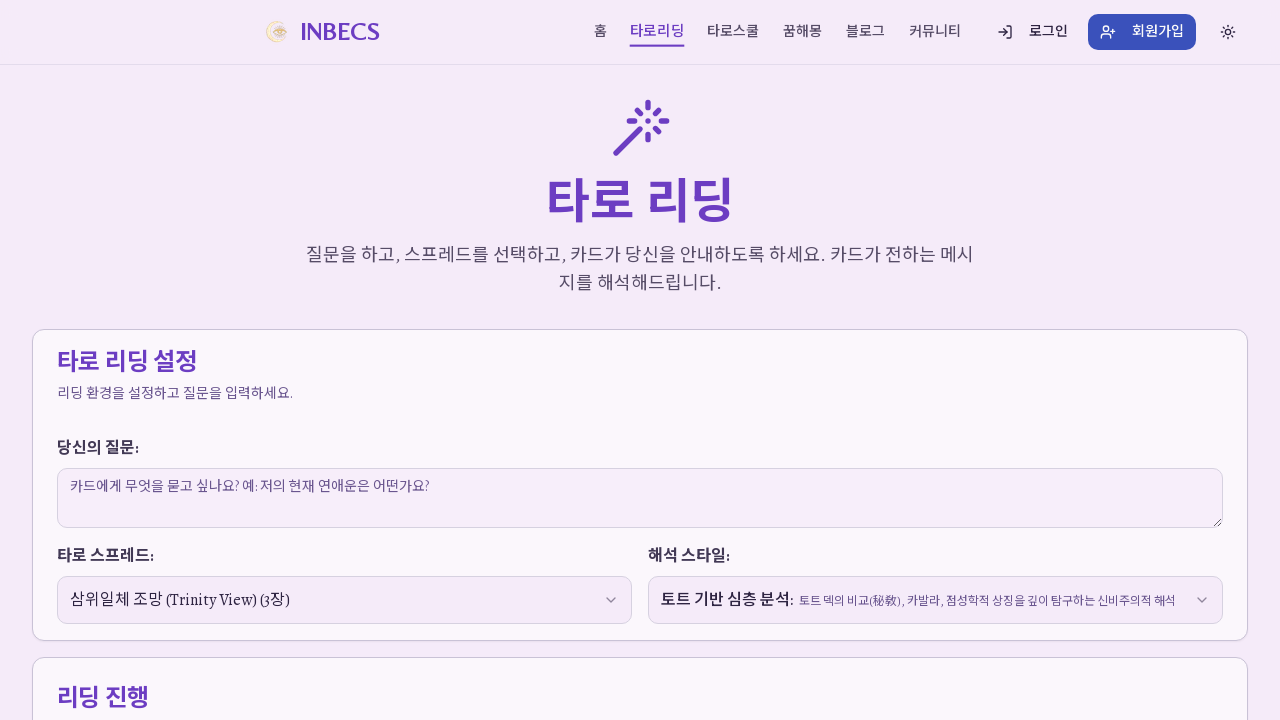

Filled question input with tarot question using placeholder selector on [placeholder*="질문"], [placeholder*="카드에게"] >> nth=0
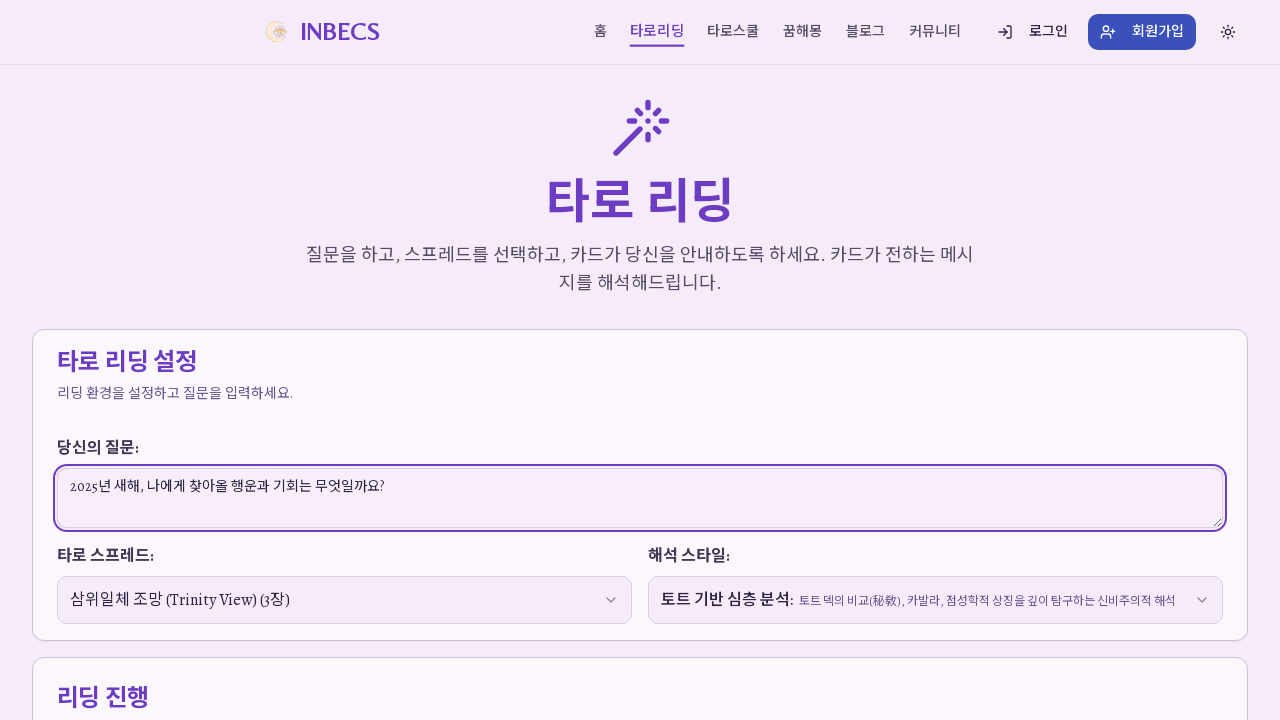

Clicked shuffle cards button at (550, 360) on button:has-text("카드 섞기")
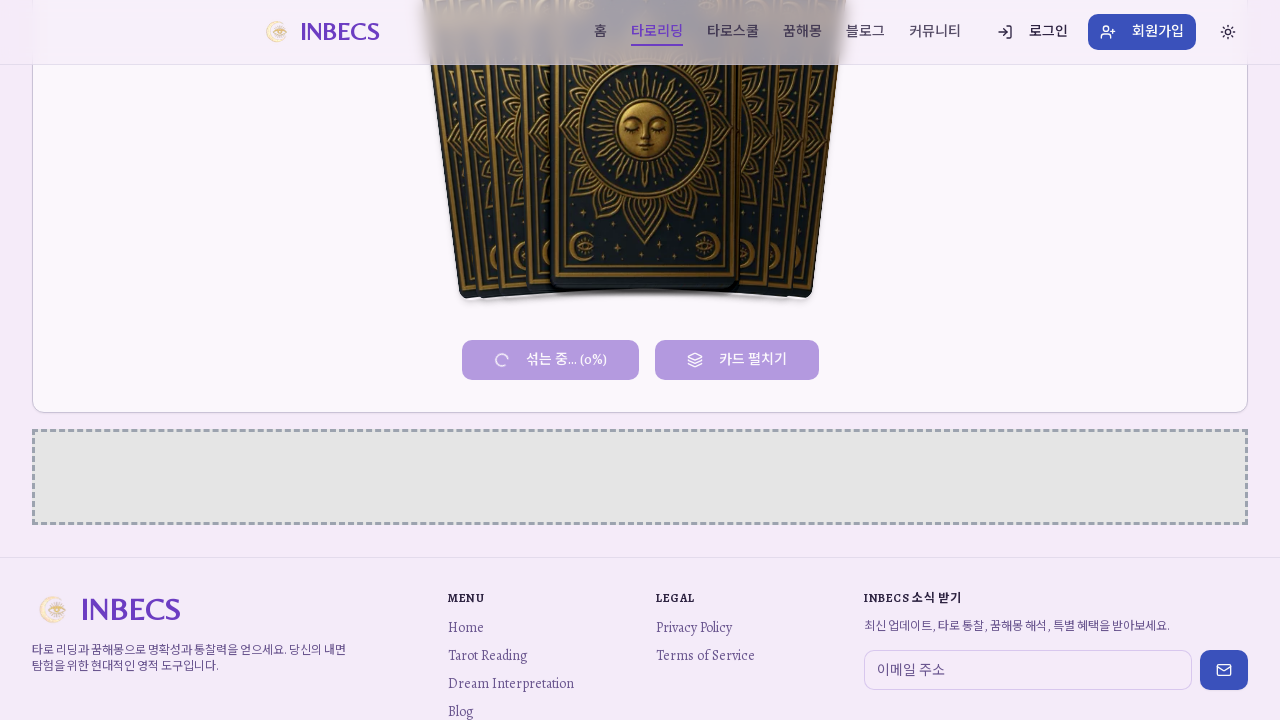

Waited for cards to shuffle
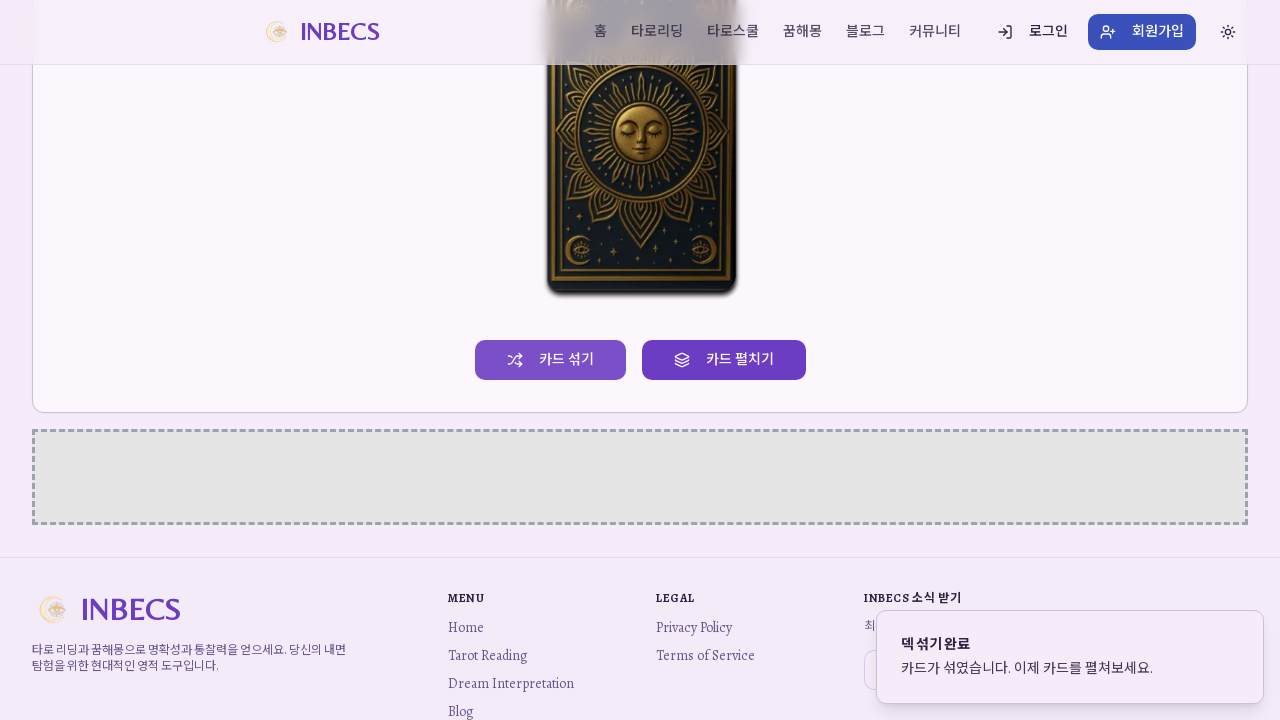

Clicked spread cards button at (724, 360) on button:has-text("카드 펼치기")
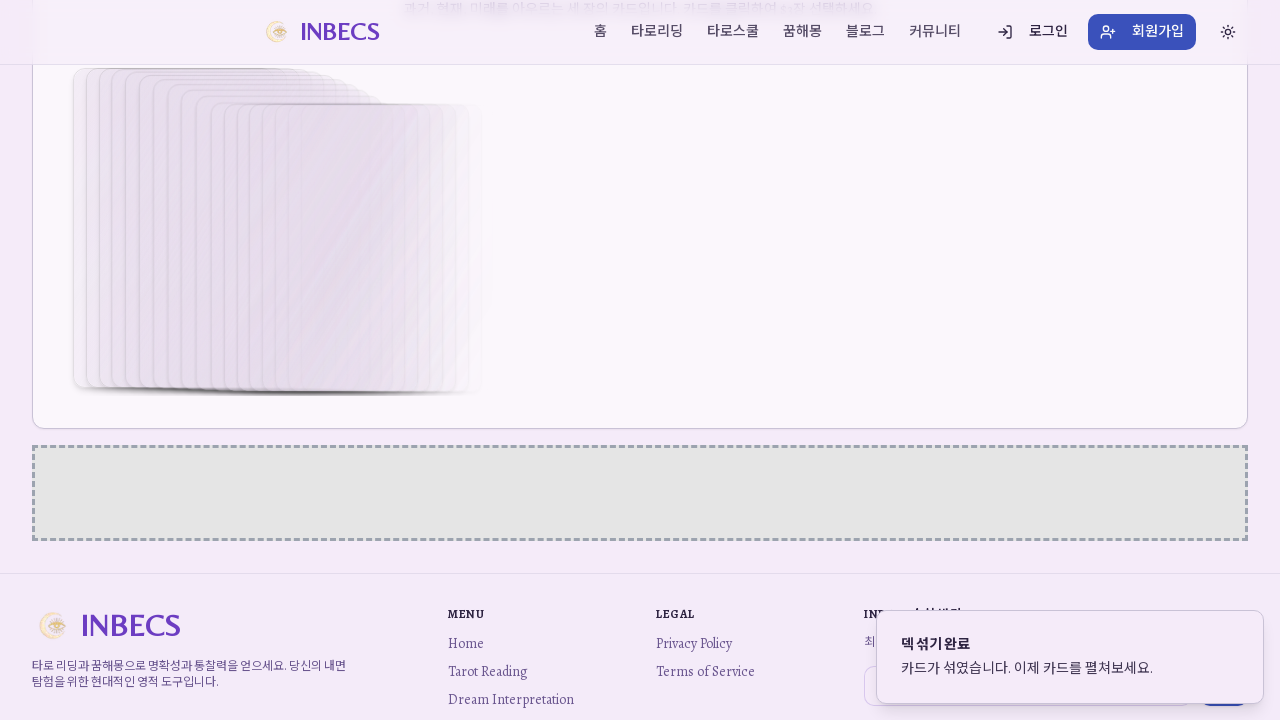

Waited for cards to spread
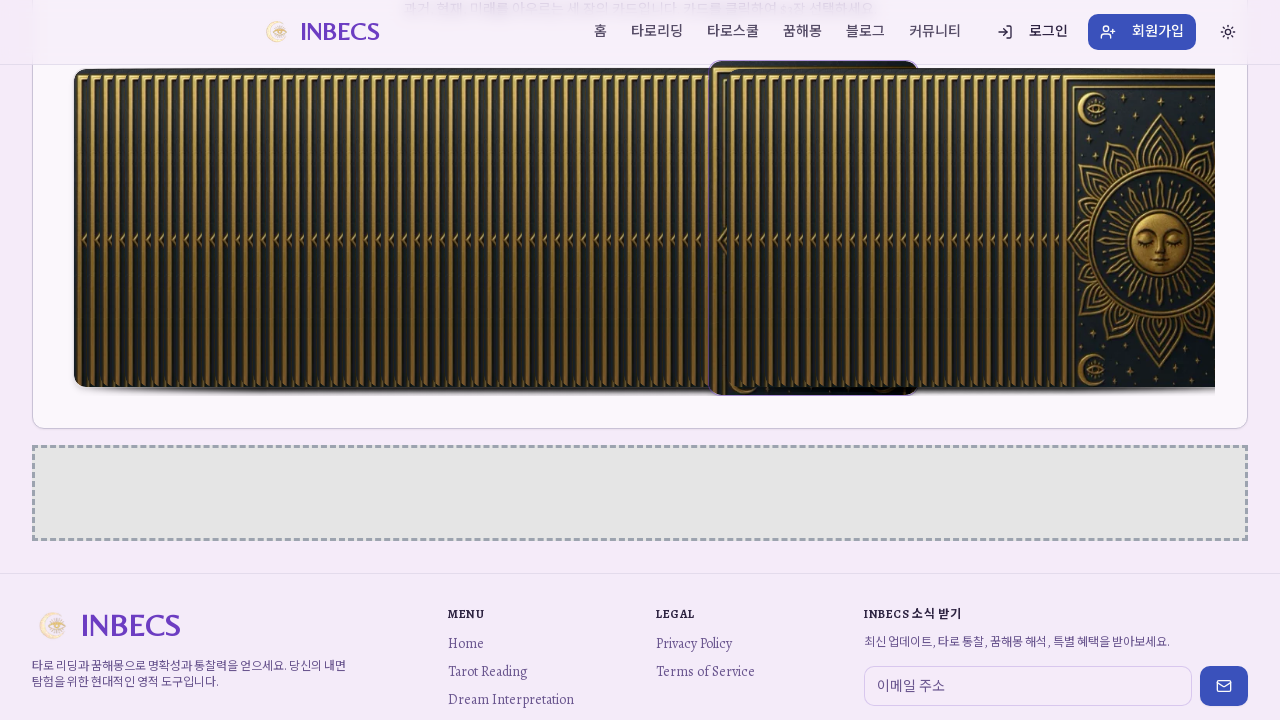

Clicked card at index 2 at (199, 228) on div[role="button"][aria-label*="카드"] >> nth=2
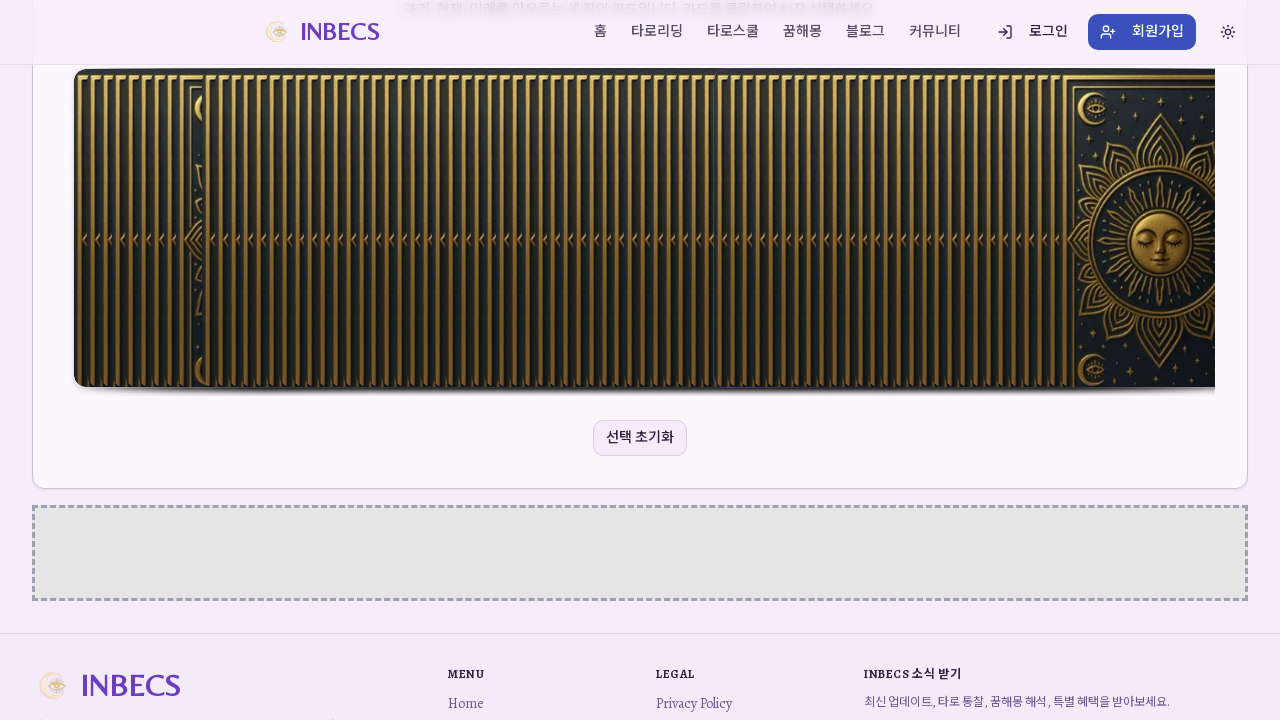

Waited after card selection
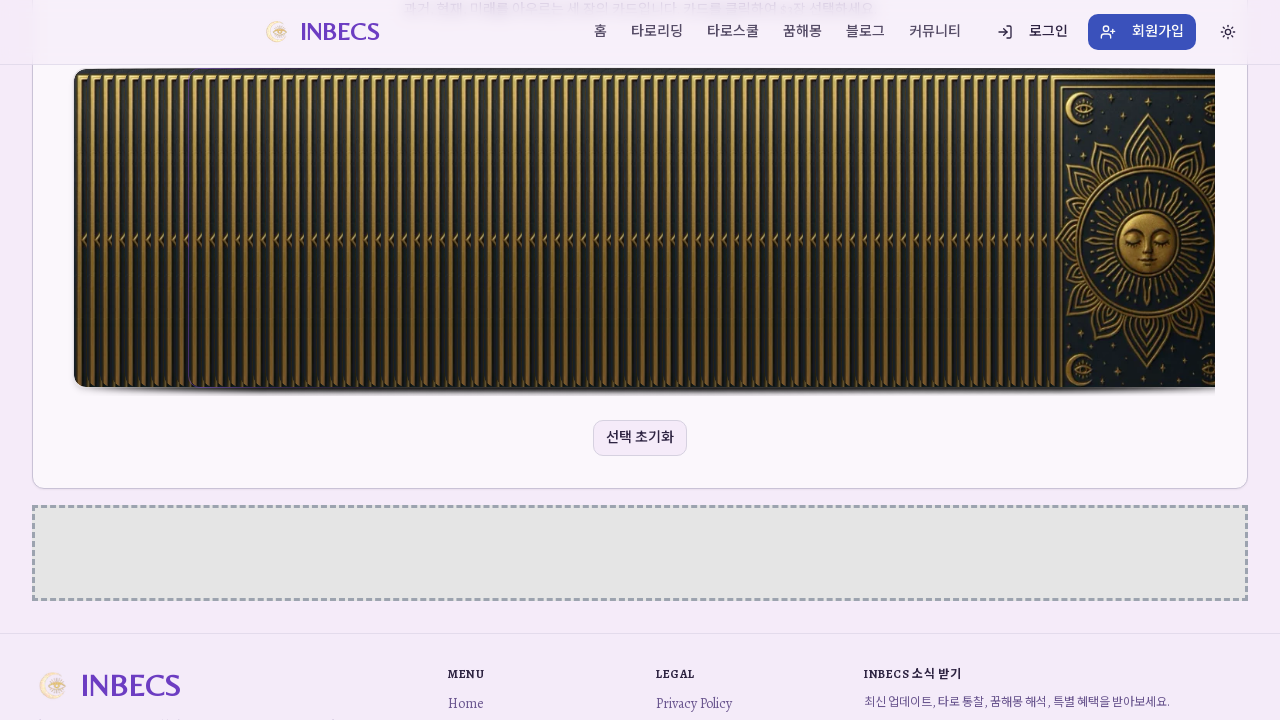

Clicked card at index 39 at (672, 228) on div[role="button"][aria-label*="카드"] >> nth=39
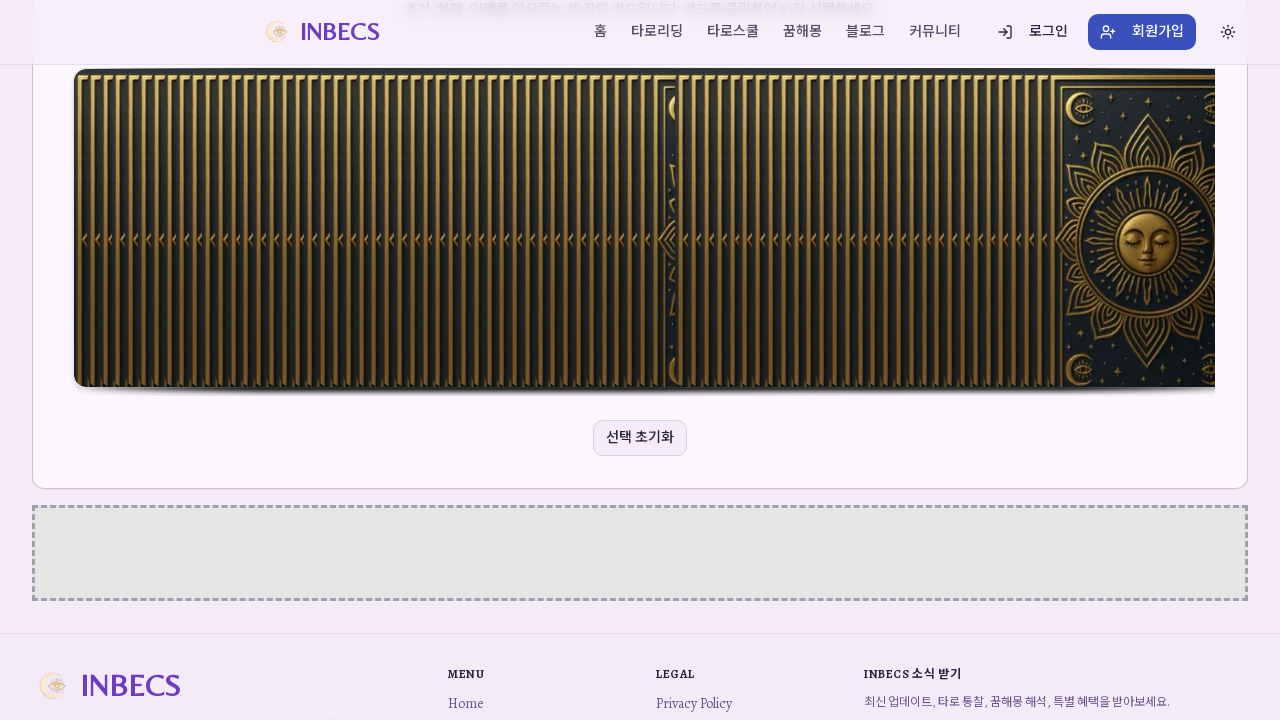

Waited after card selection
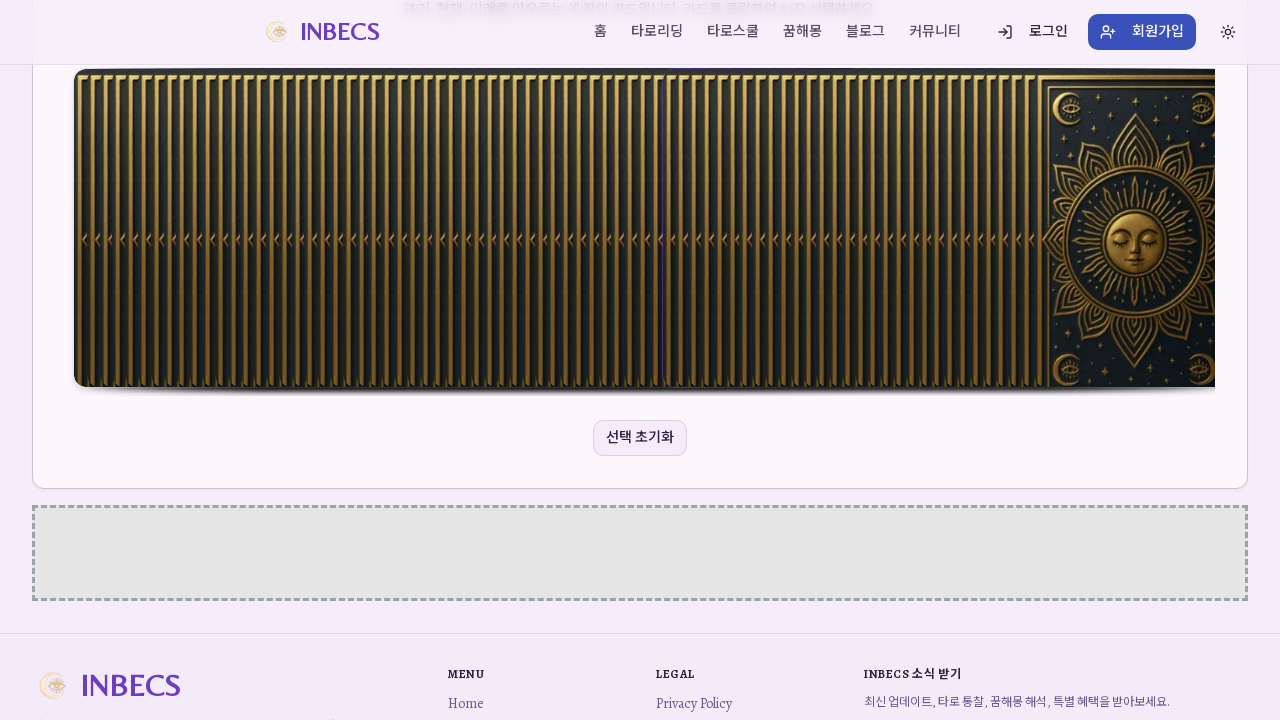

Clicked card at index 75 at (1114, 228) on div[role="button"][aria-label*="카드"] >> nth=75
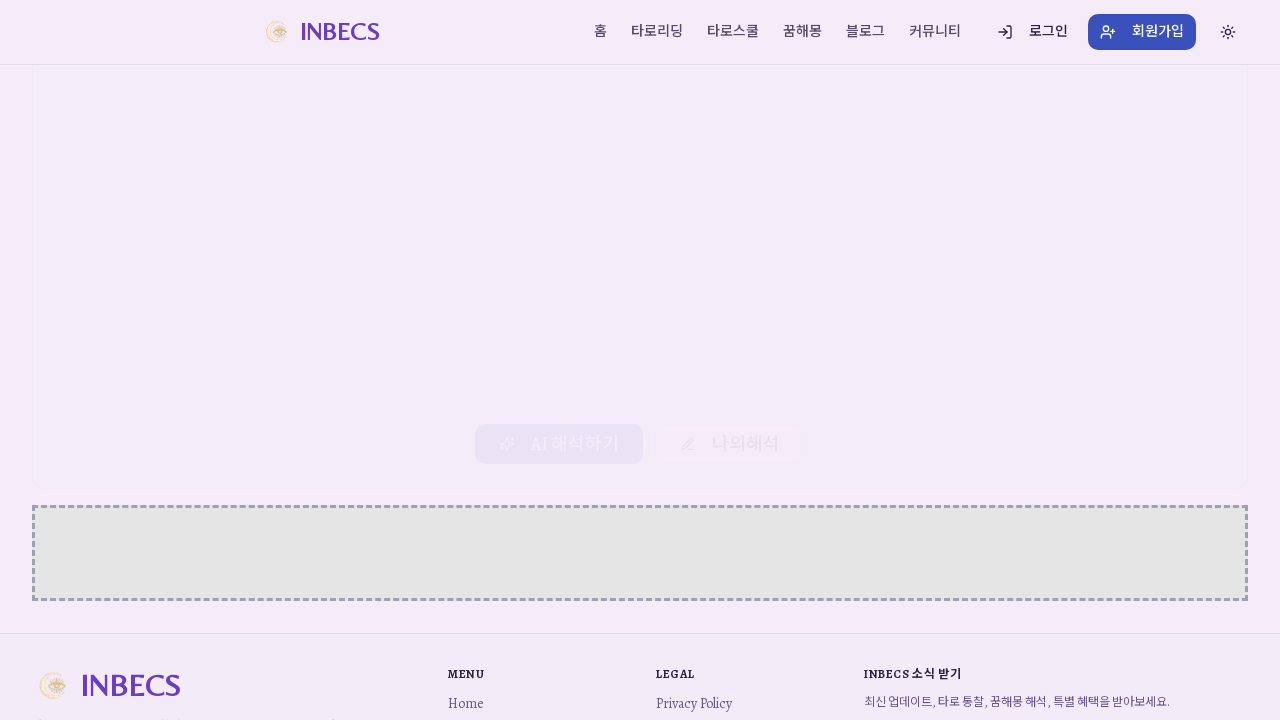

Waited after card selection
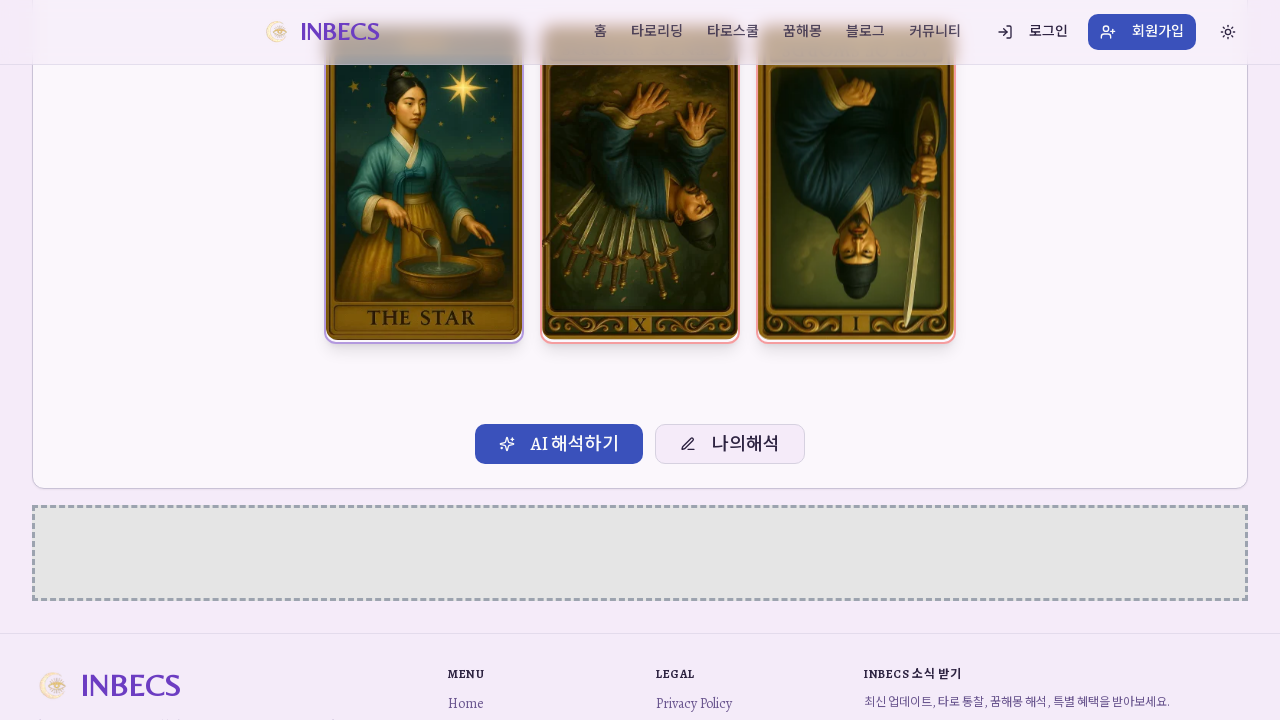

Clicked interpretation/completion button at (936, 360) on button >> nth=4
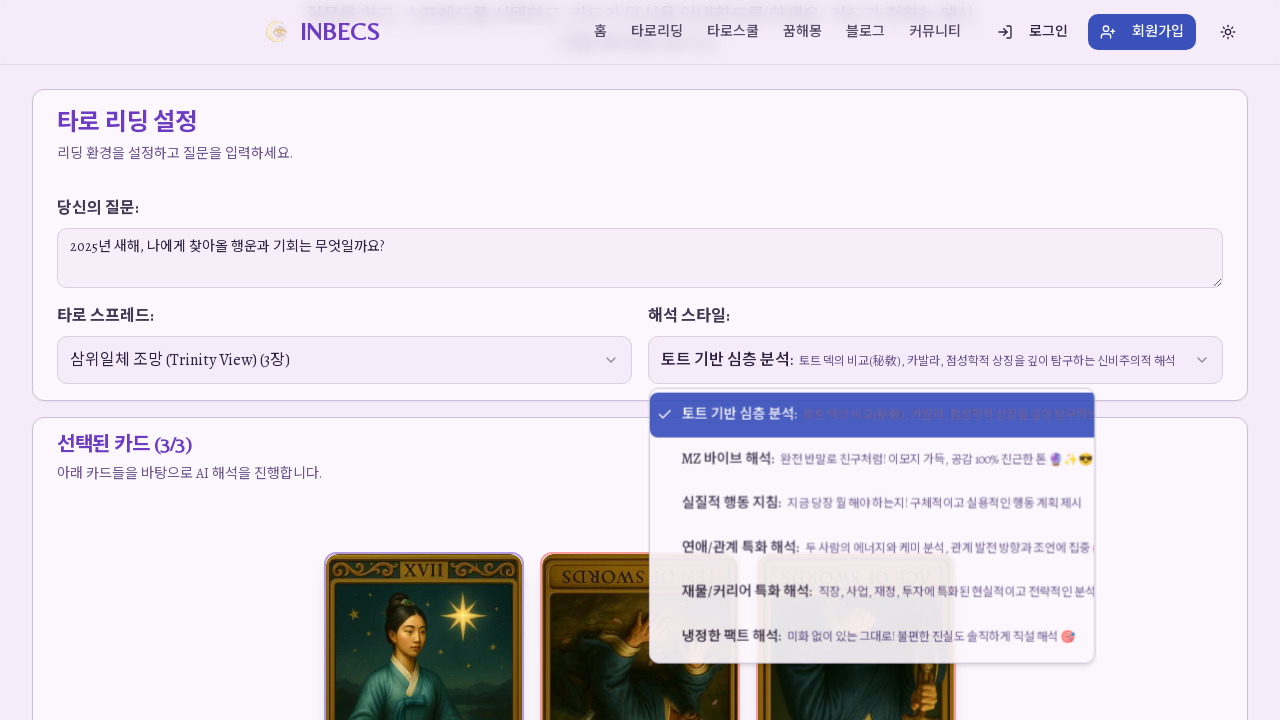

Waited for AI interpretation response
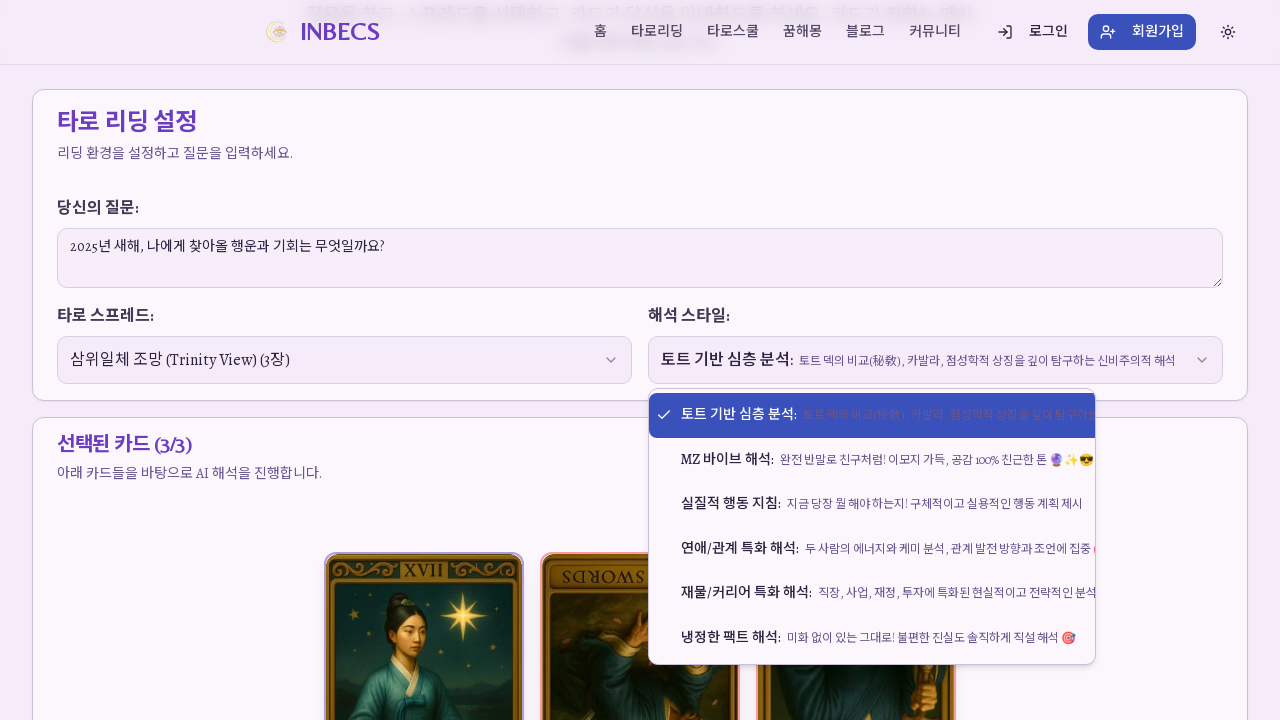

AI interpretation content loaded and verified
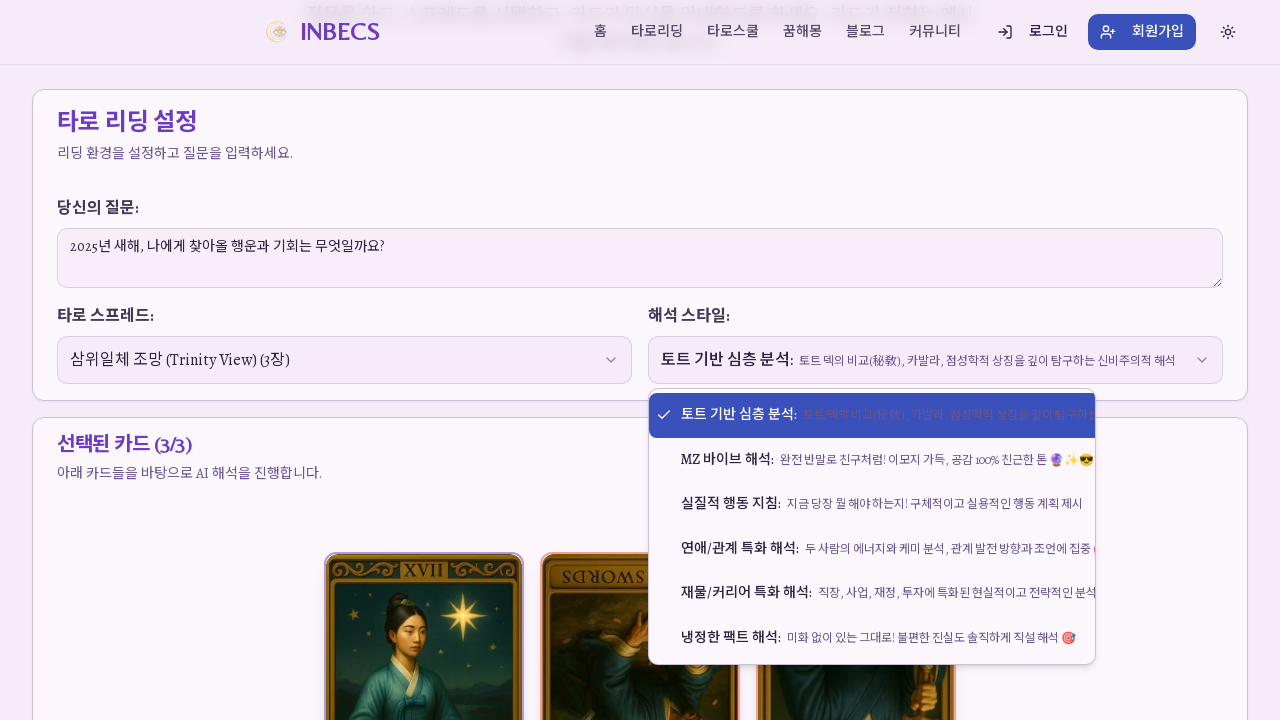

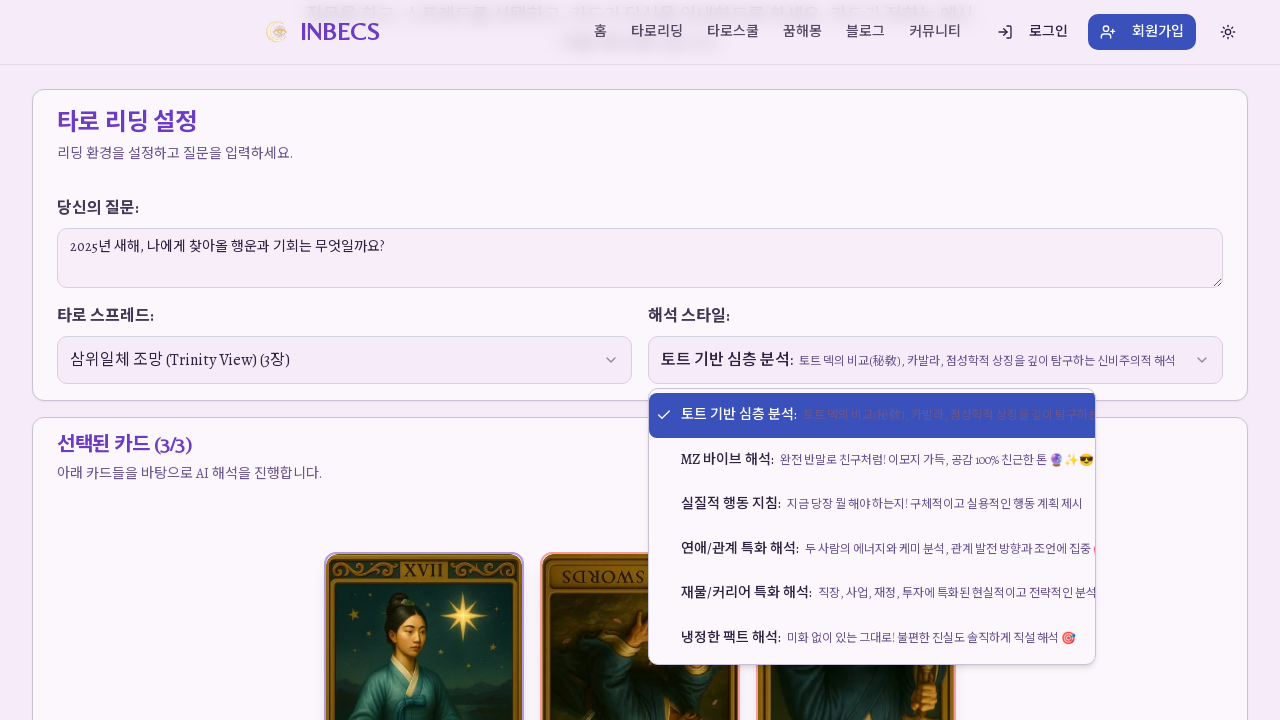